Tests browser multiple window/tab handling by clicking social media links (LinkedIn, Facebook, Twitter, YouTube) which open in new windows, then iterates through all windows, switches to each, and closes child windows before returning to the main window.

Starting URL: https://opensource-demo.orangehrmlive.com/web/index.php/auth/login

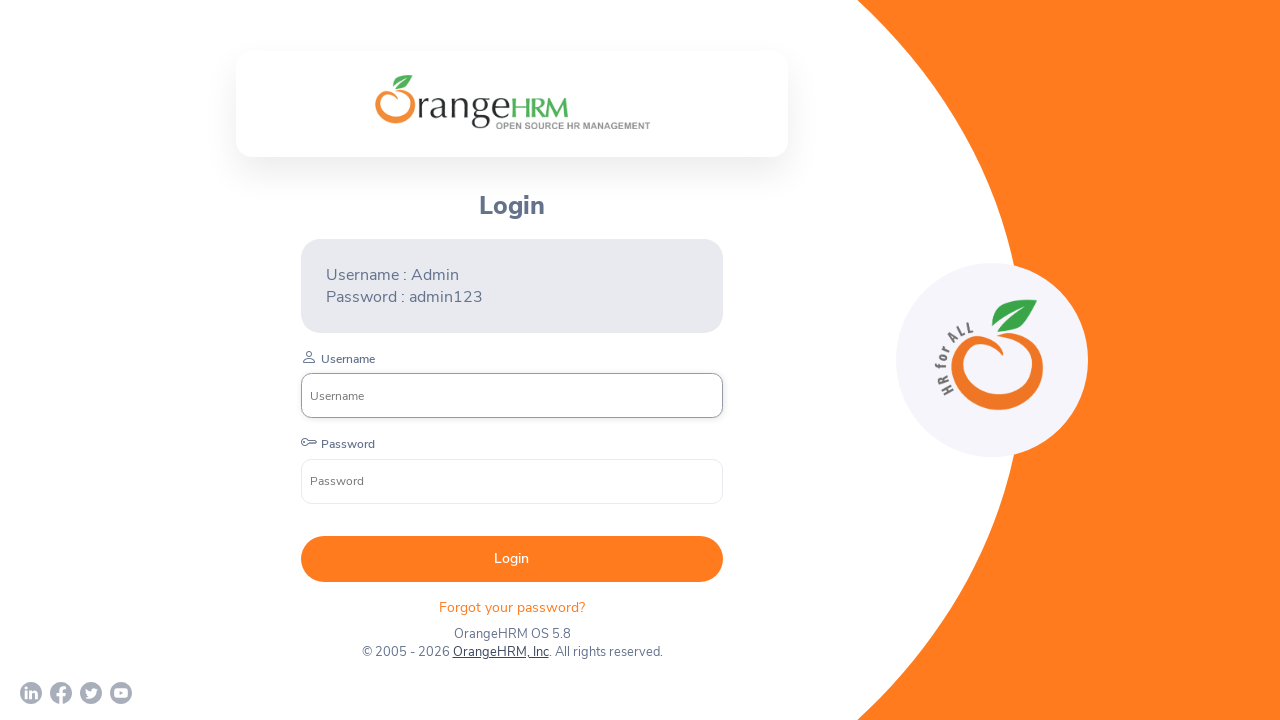

Waited for page to load with networkidle state
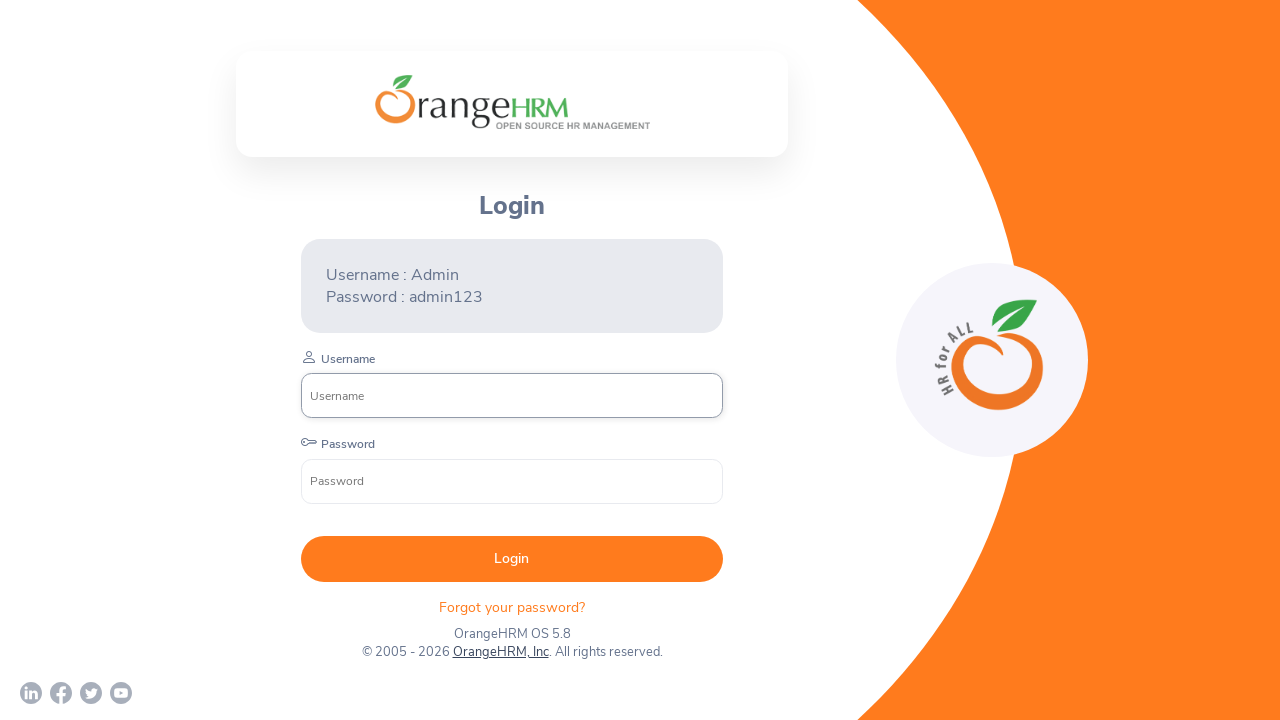

Clicked LinkedIn social media link, new window opened at (31, 693) on a[href*='linkedin']
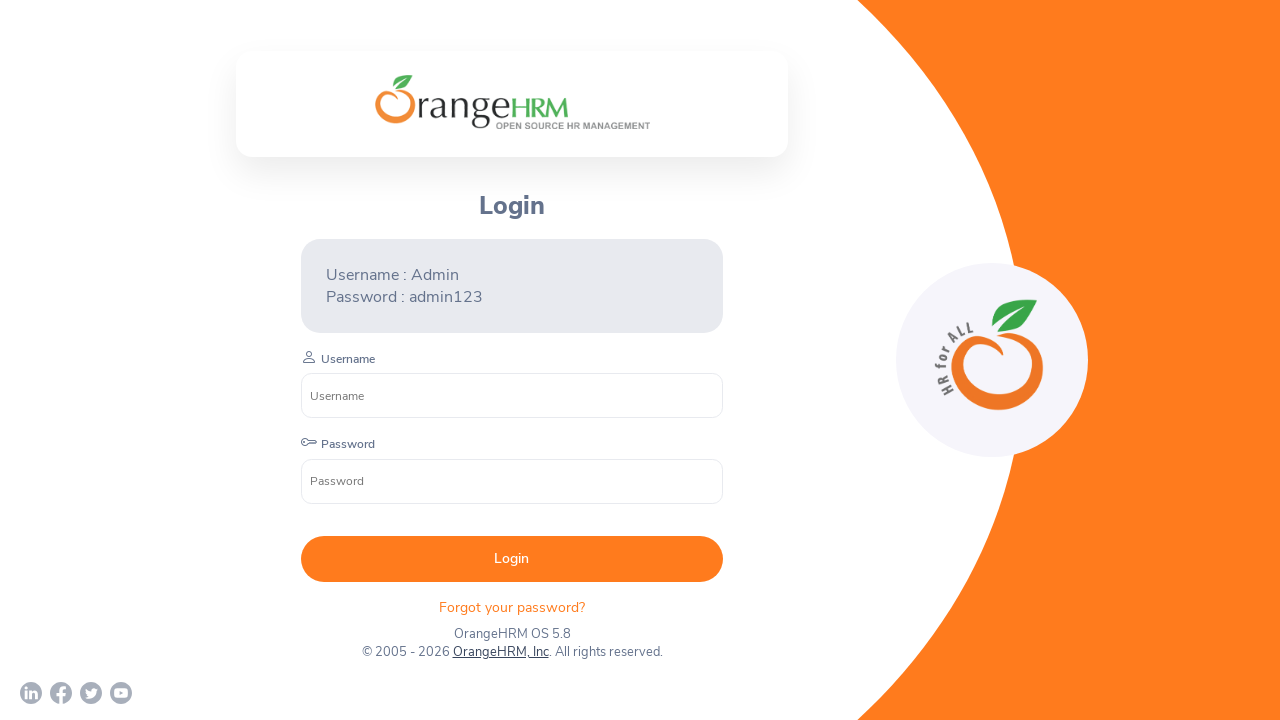

Clicked Facebook social media link, new window opened at (61, 693) on a[href*='facebook']
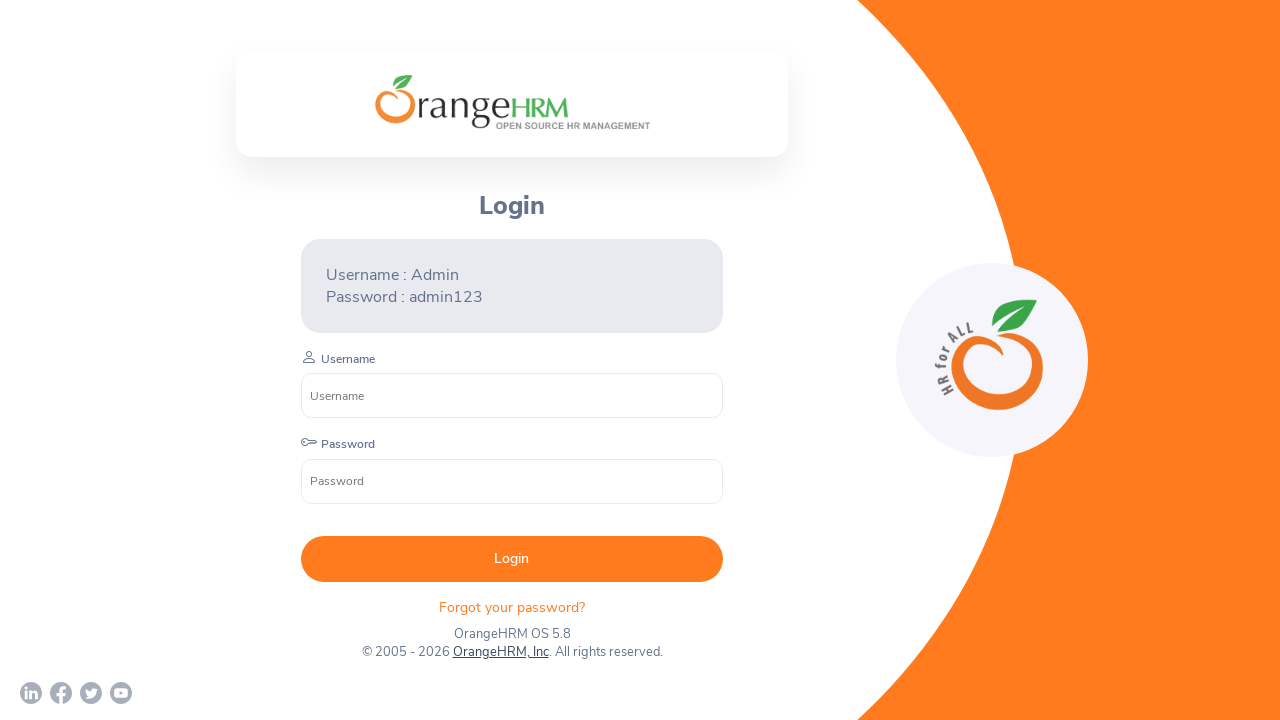

Clicked Twitter social media link, new window opened at (91, 693) on a[href*='twitter']
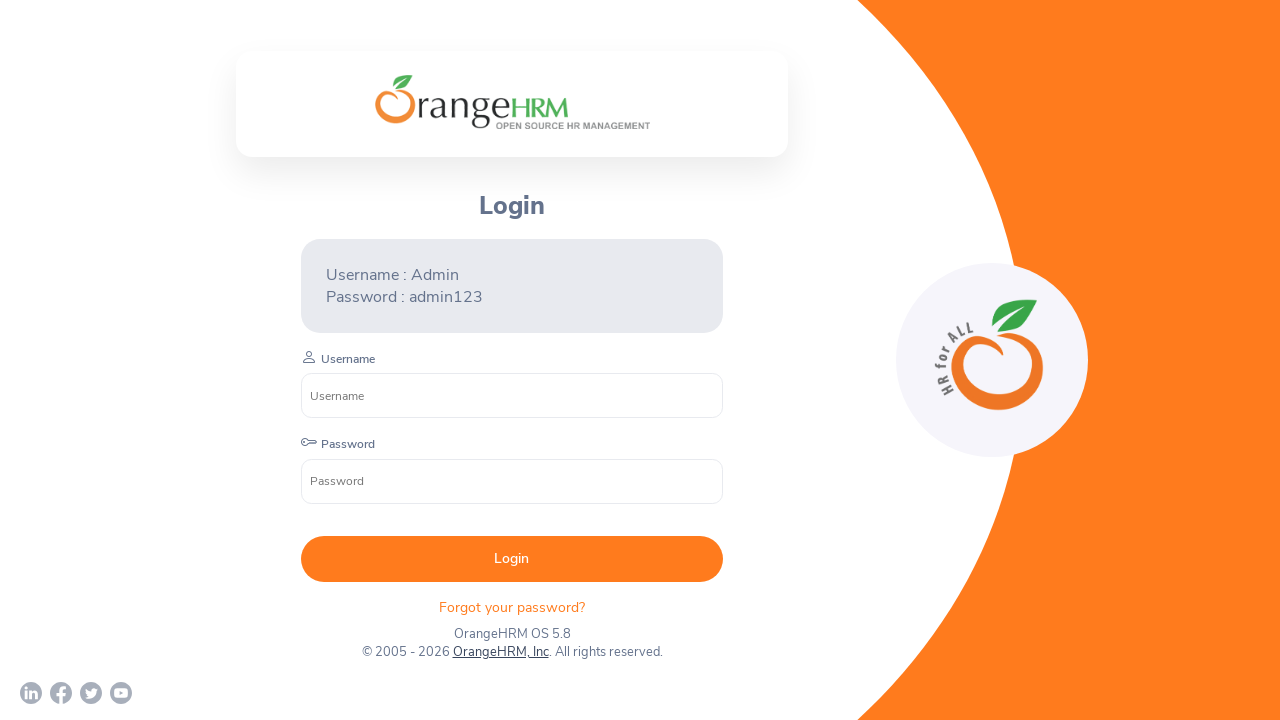

Clicked YouTube social media link, new window opened at (121, 693) on a[href*='youtube']
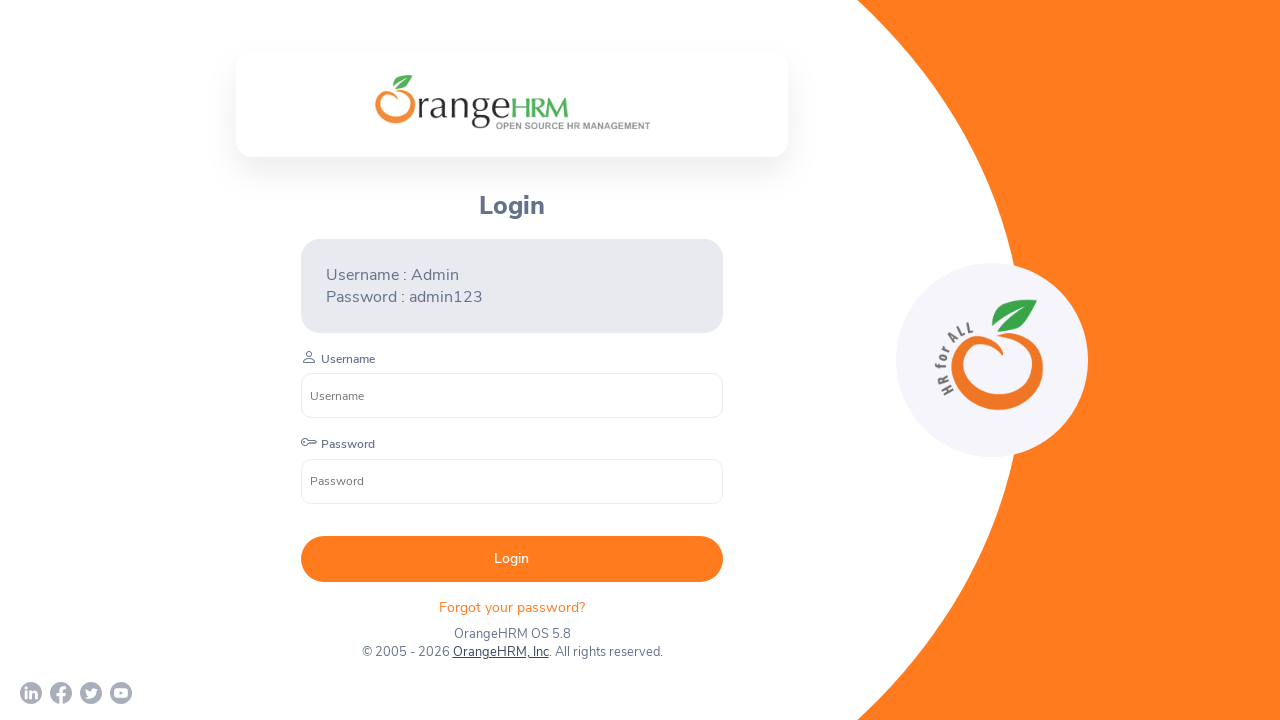

Retrieved all pages from browser context
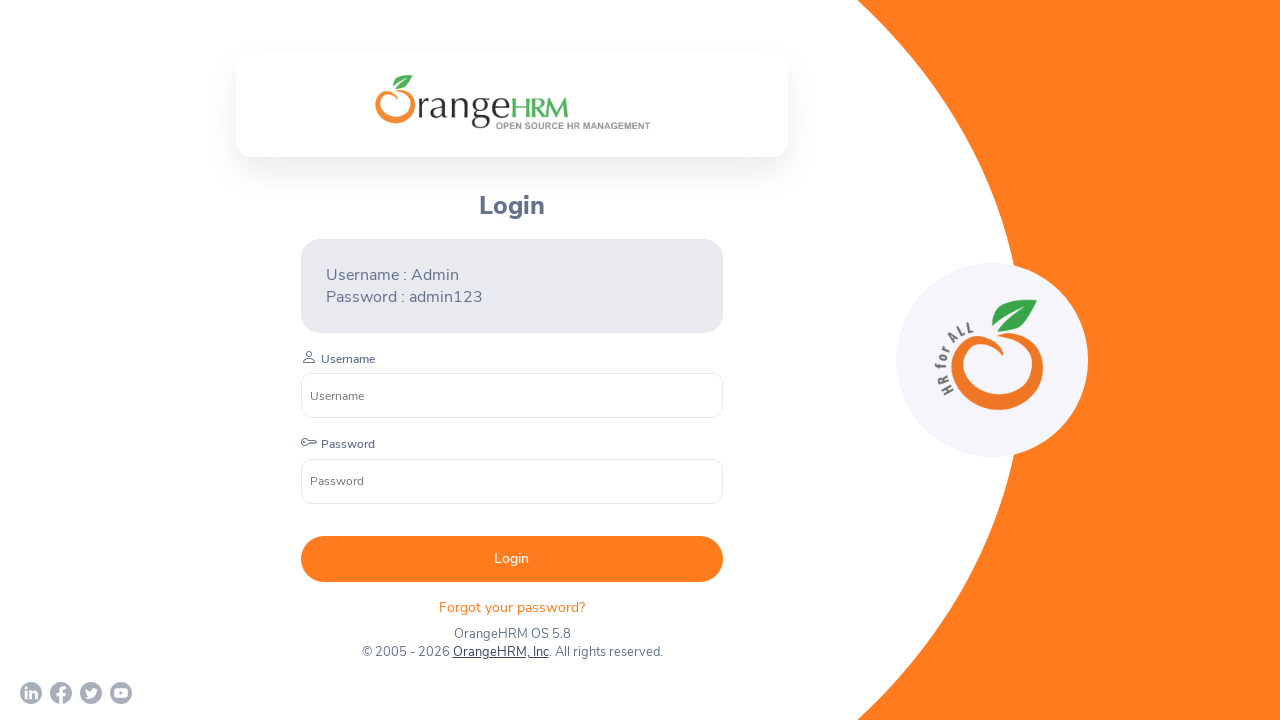

Closed child window with URL: chrome-error://chromewebdata/
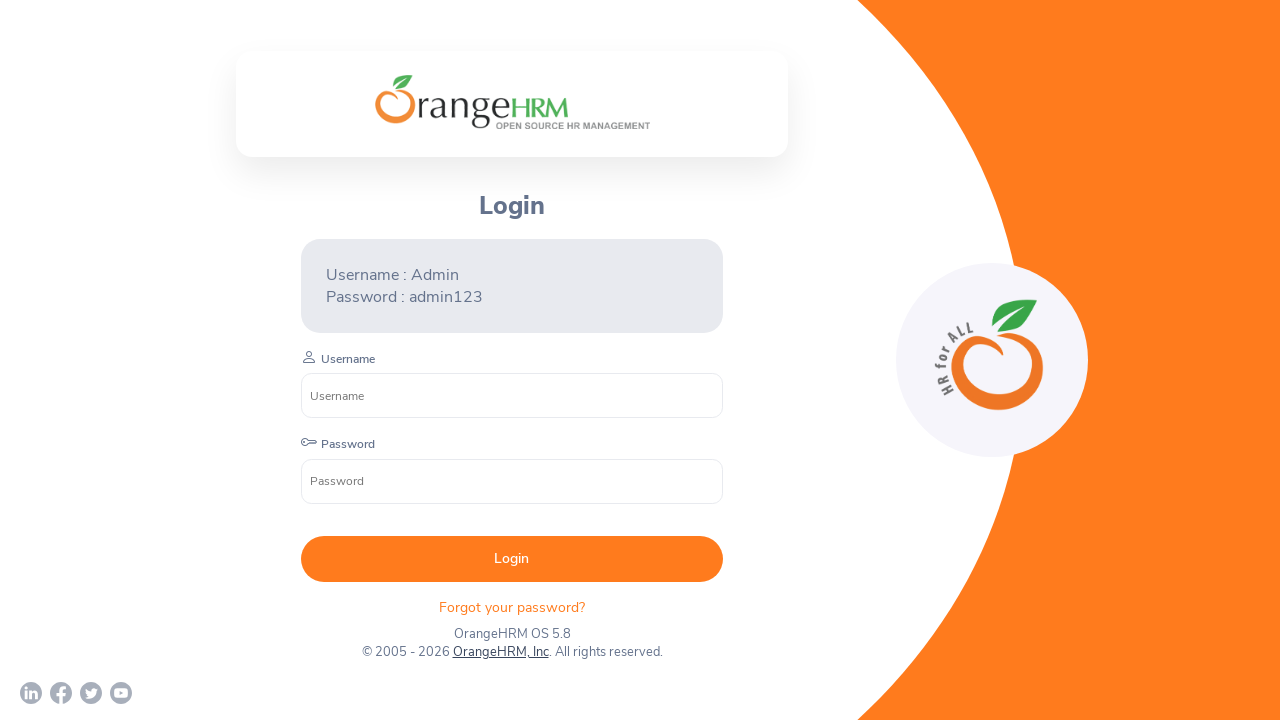

Closed child window with URL: chrome-error://chromewebdata/
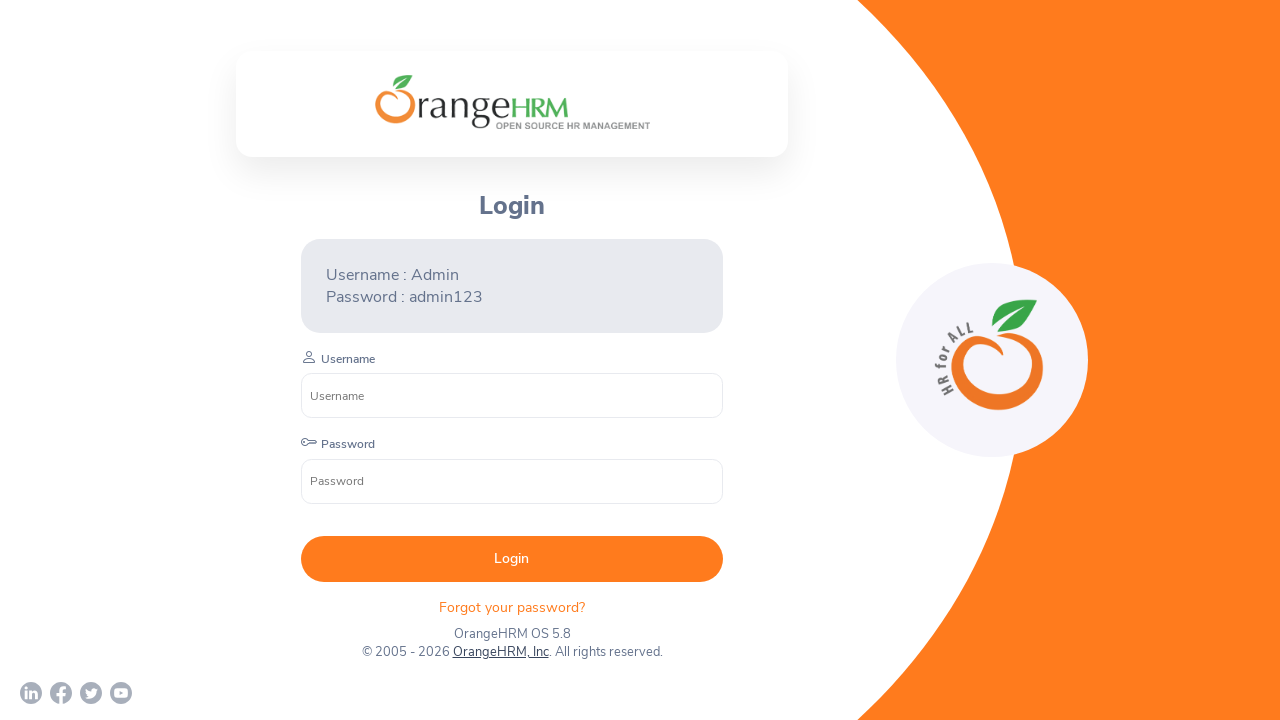

Closed child window with URL: chrome-error://chromewebdata/
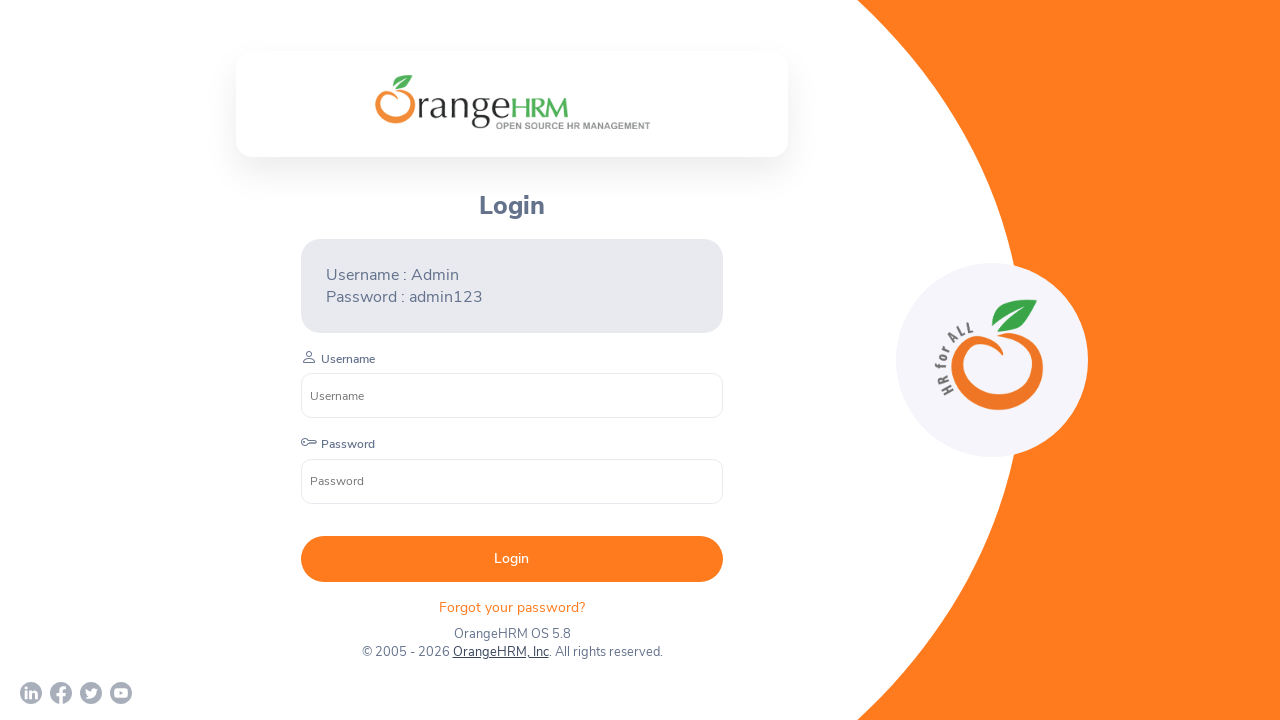

Closed child window with URL: https://www.youtube.com/c/OrangeHRMInc
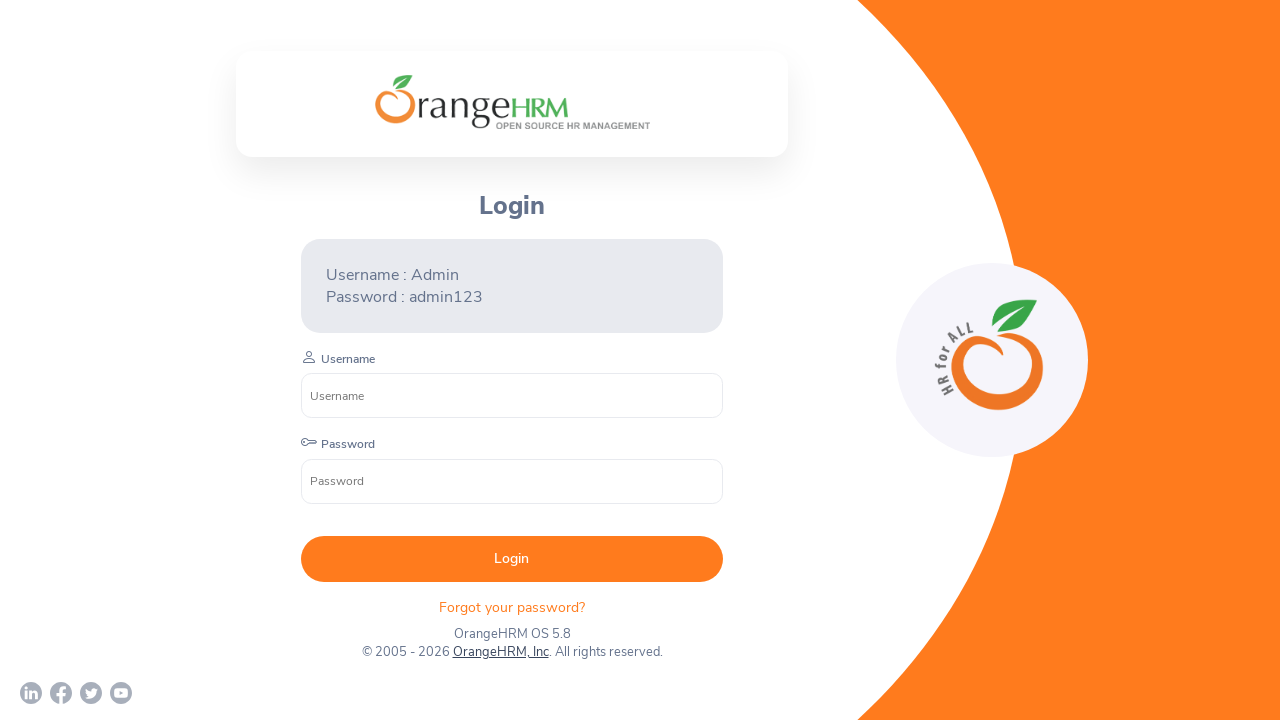

Brought main window to front
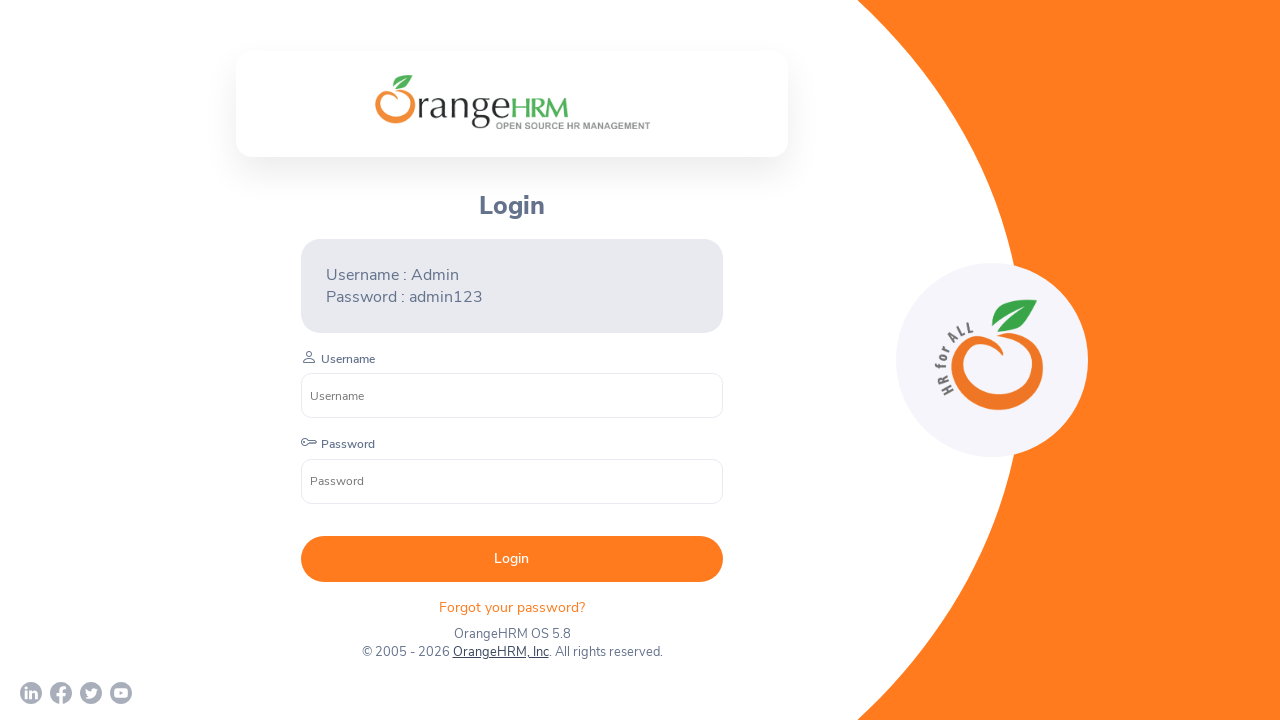

All child windows closed, returned to main window at URL: https://opensource-demo.orangehrmlive.com/web/index.php/auth/login
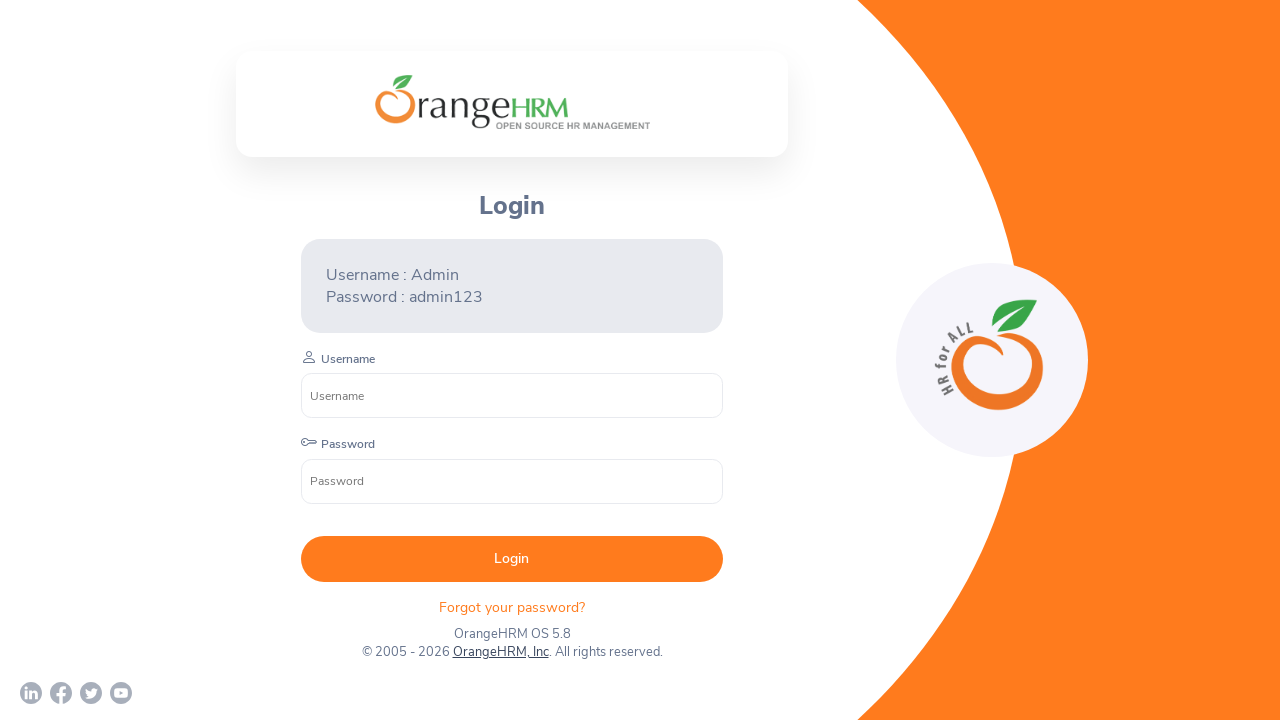

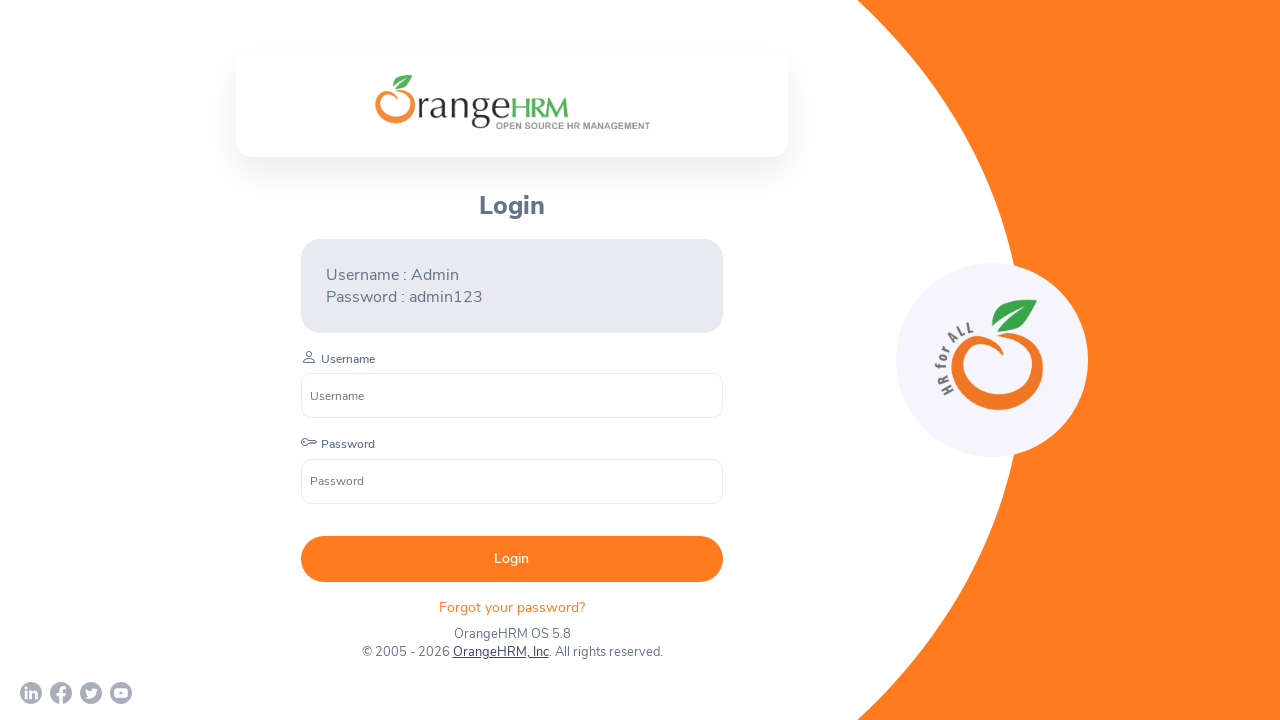